Tests waiting for a dynamically appearing button and clicking it using fluent wait functionality

Starting URL: https://demoqa.com/dynamic-properties

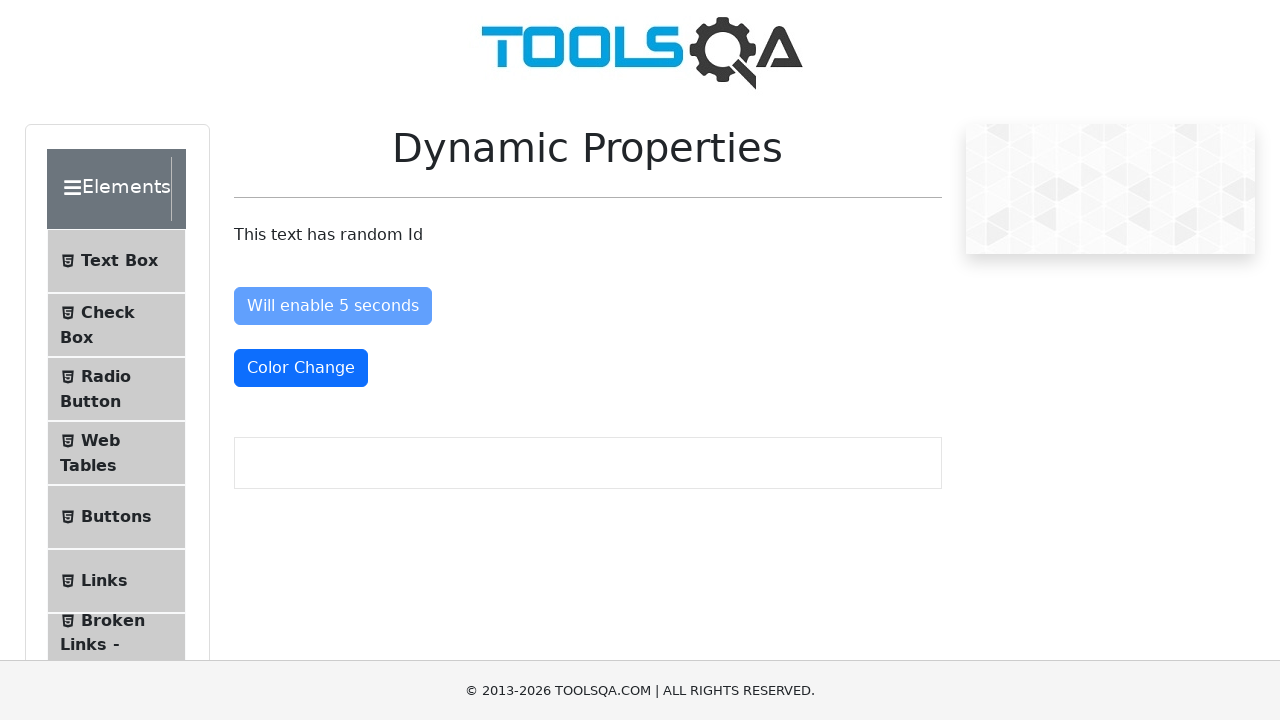

Waited for dynamically appearing button with id 'visibleAfter' to become visible (up to 20 seconds)
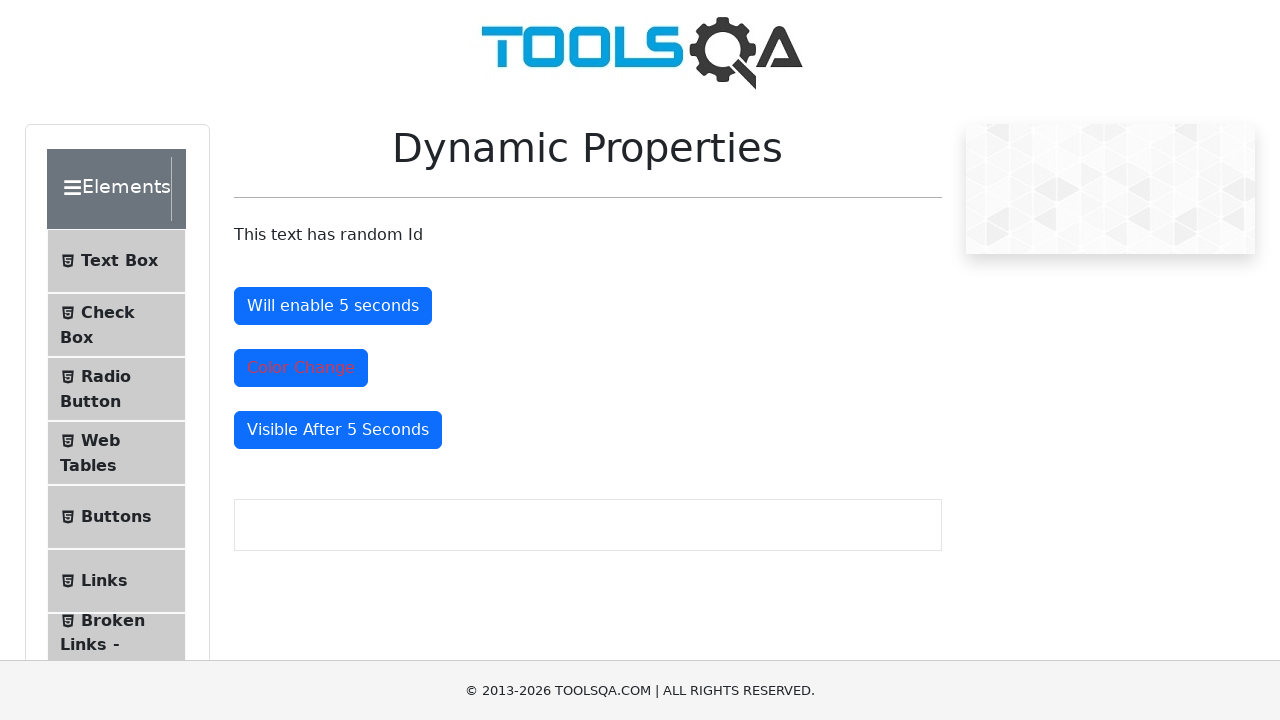

Clicked the dynamically appearing button at (338, 430) on #visibleAfter
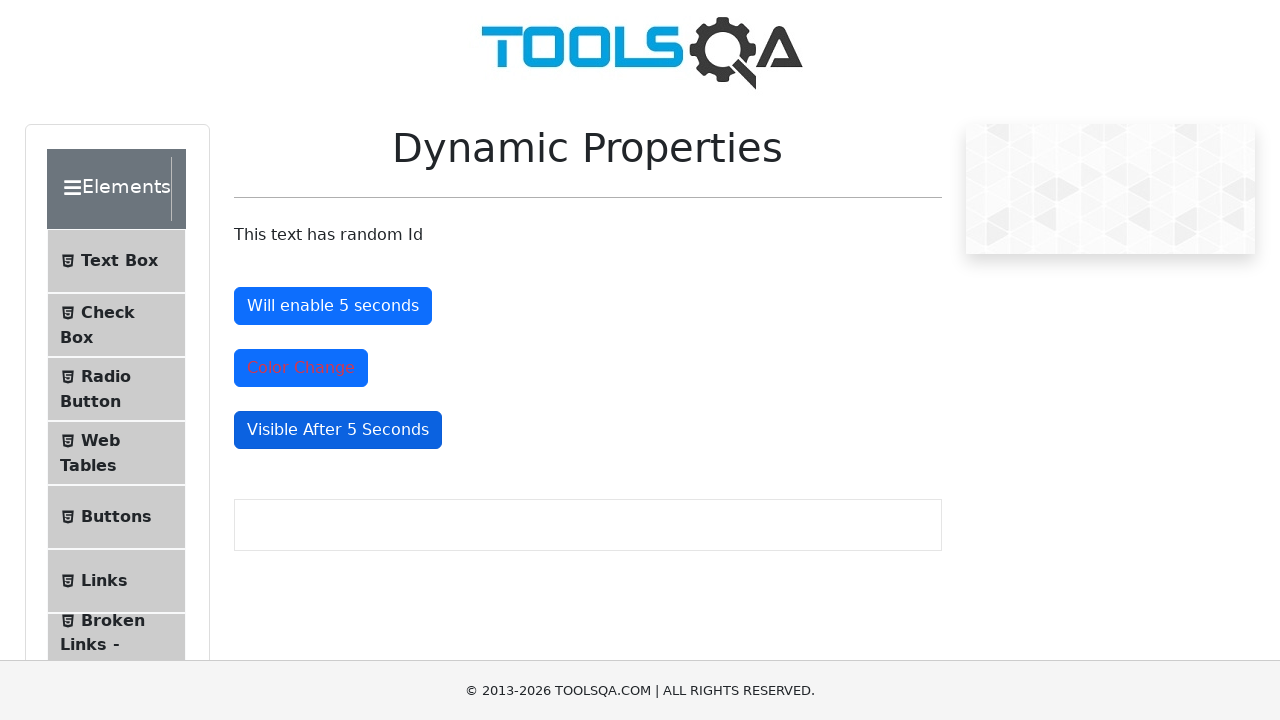

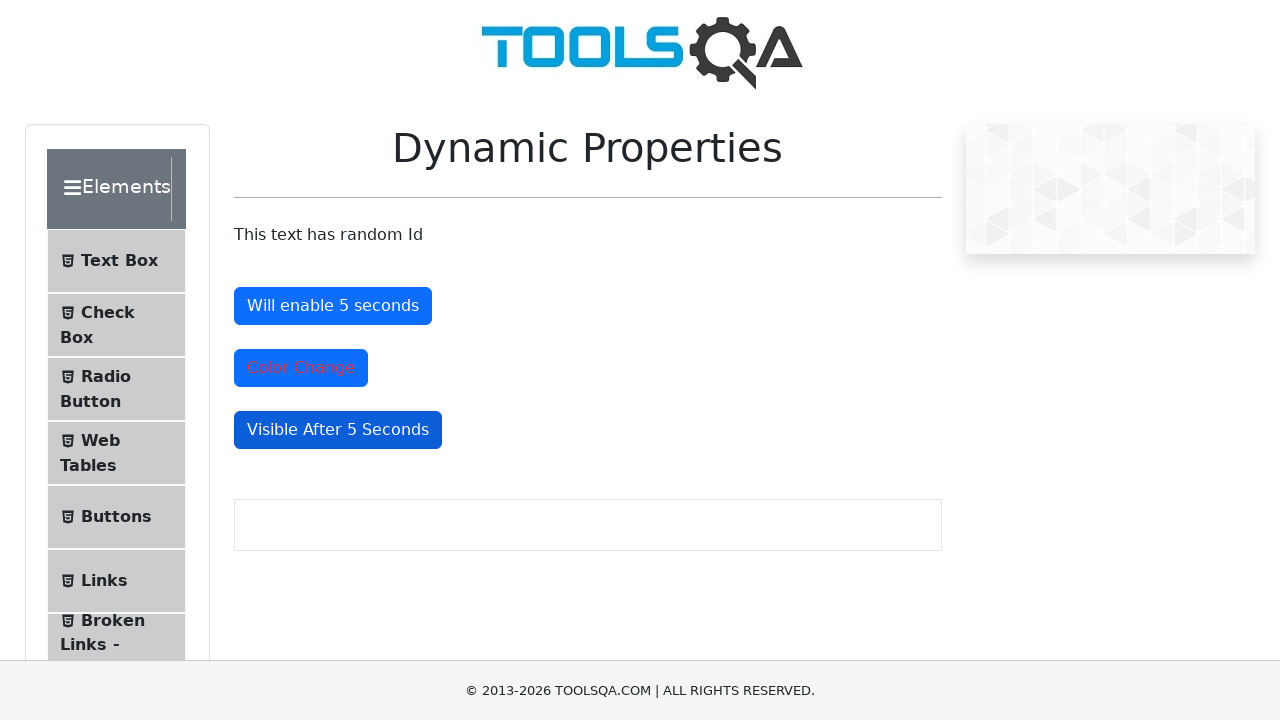